Tests partial registration form filling with first name, last name, and email fields

Starting URL: https://suninjuly.github.io/registration1.html

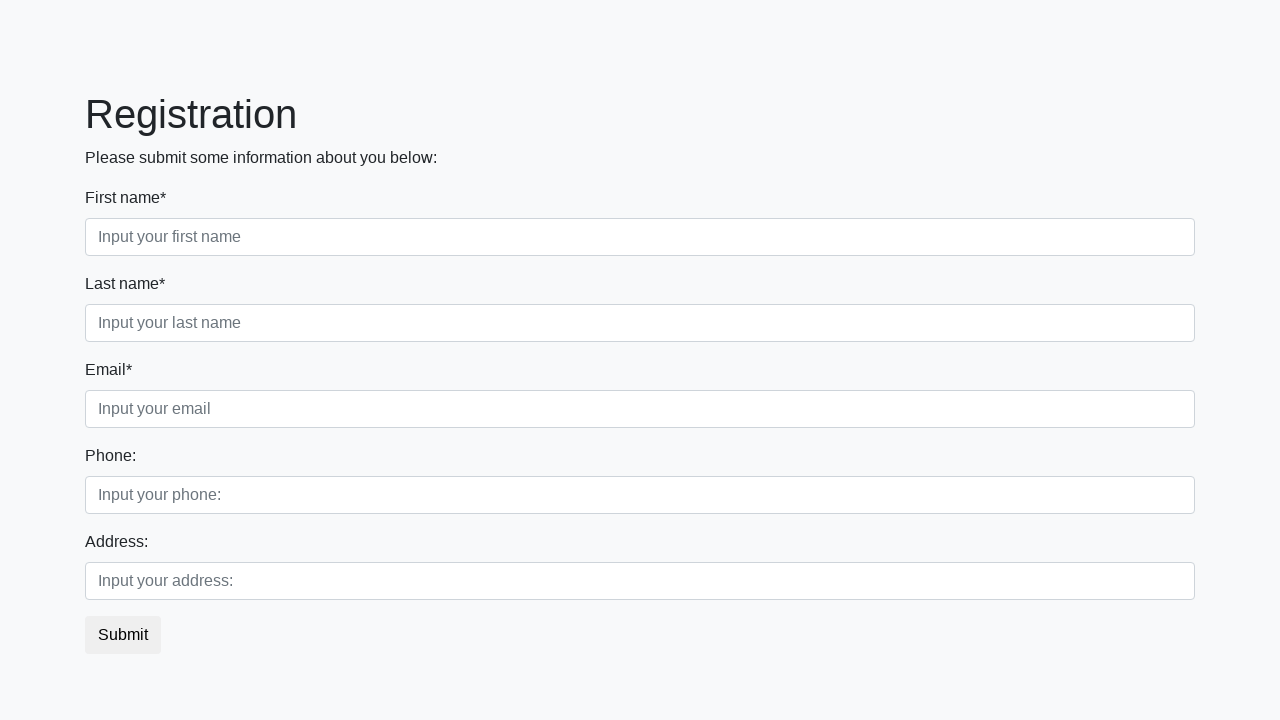

Filled first name field with 'Michael' on [placeholder='Input your first name']
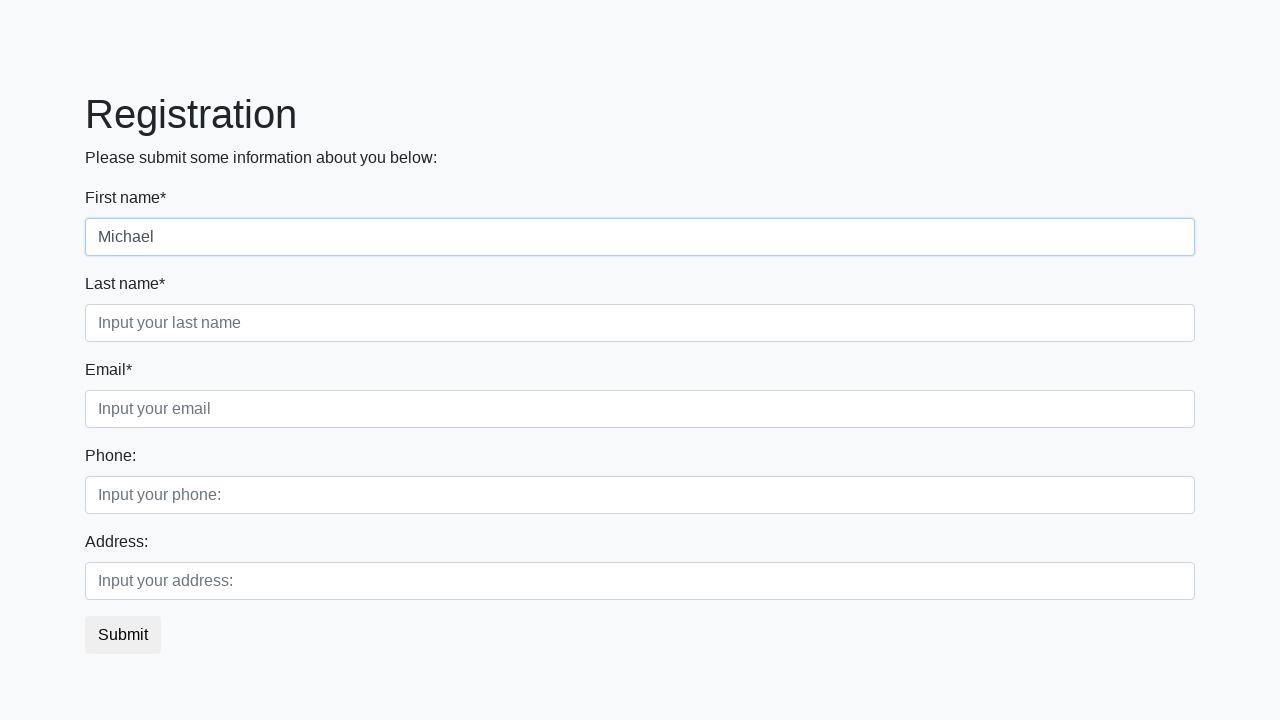

Filled last name field with 'Williams' on [placeholder='Input your last name']
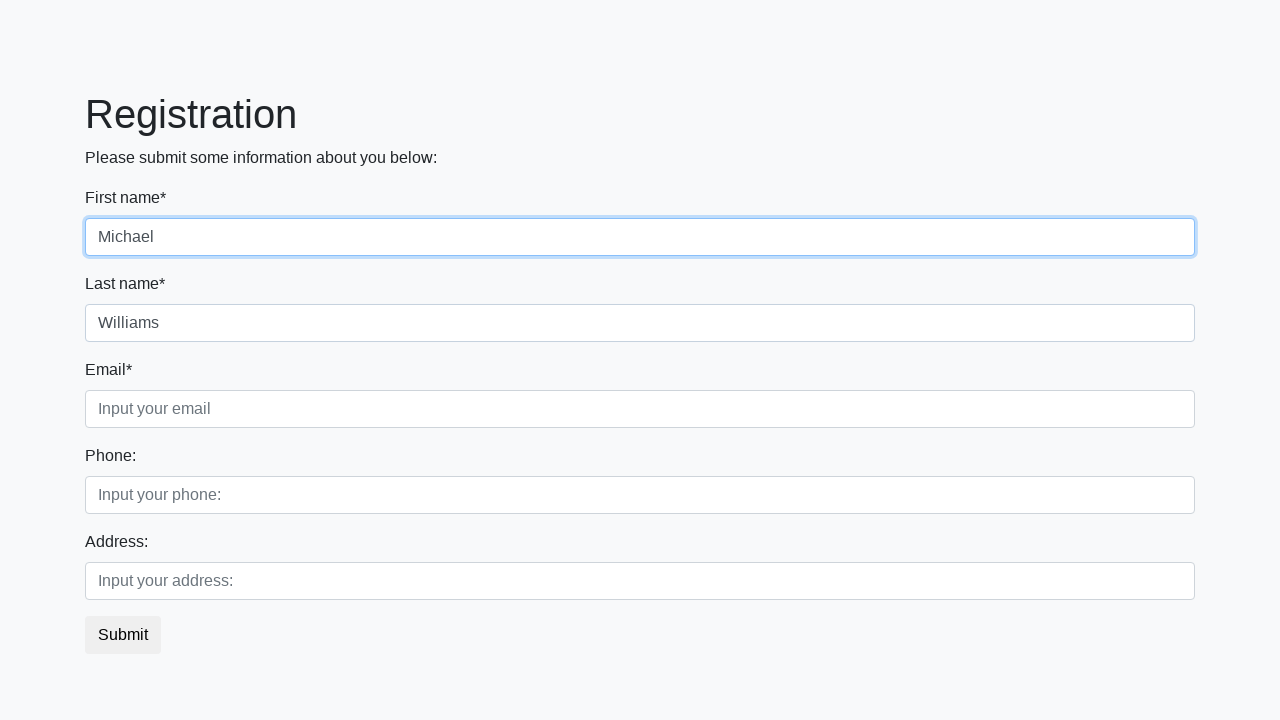

Filled email field with 'mwilliams@test.org' on .form-control.third
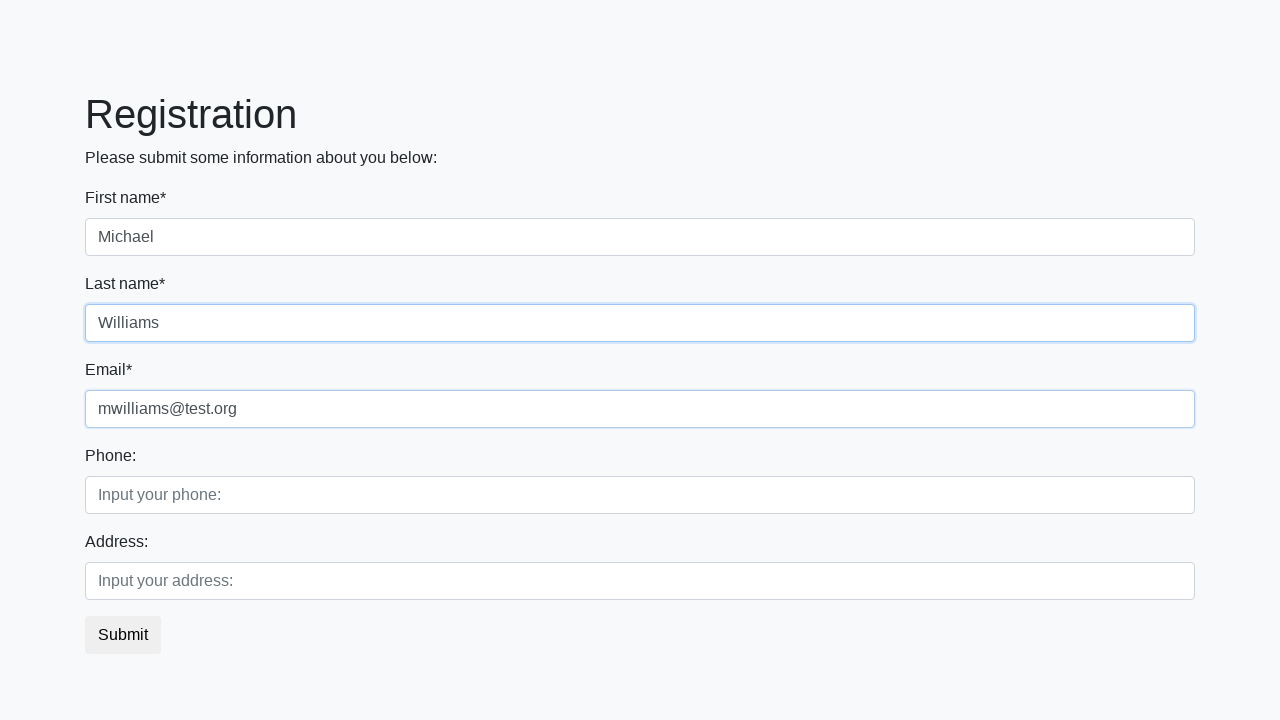

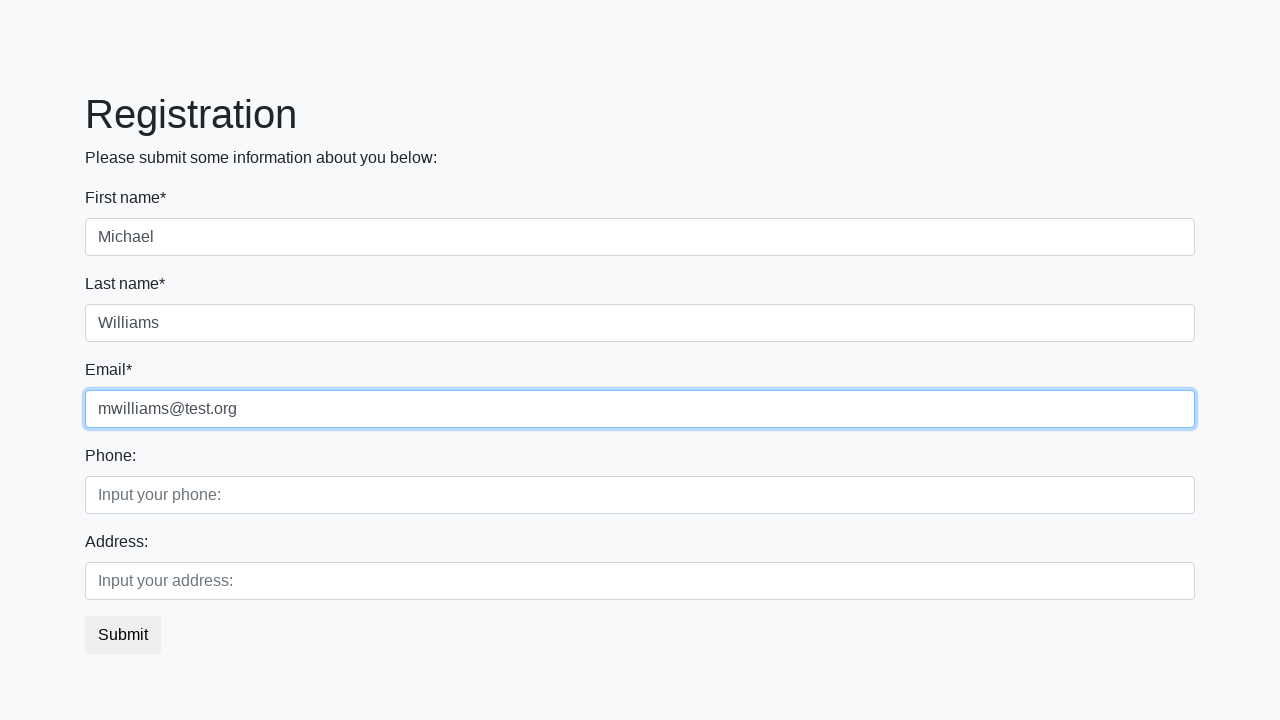